Tests Hacker News newest articles page by navigating through multiple pages and verifying that articles are sorted in descending chronological order (newest first).

Starting URL: https://news.ycombinator.com/newest

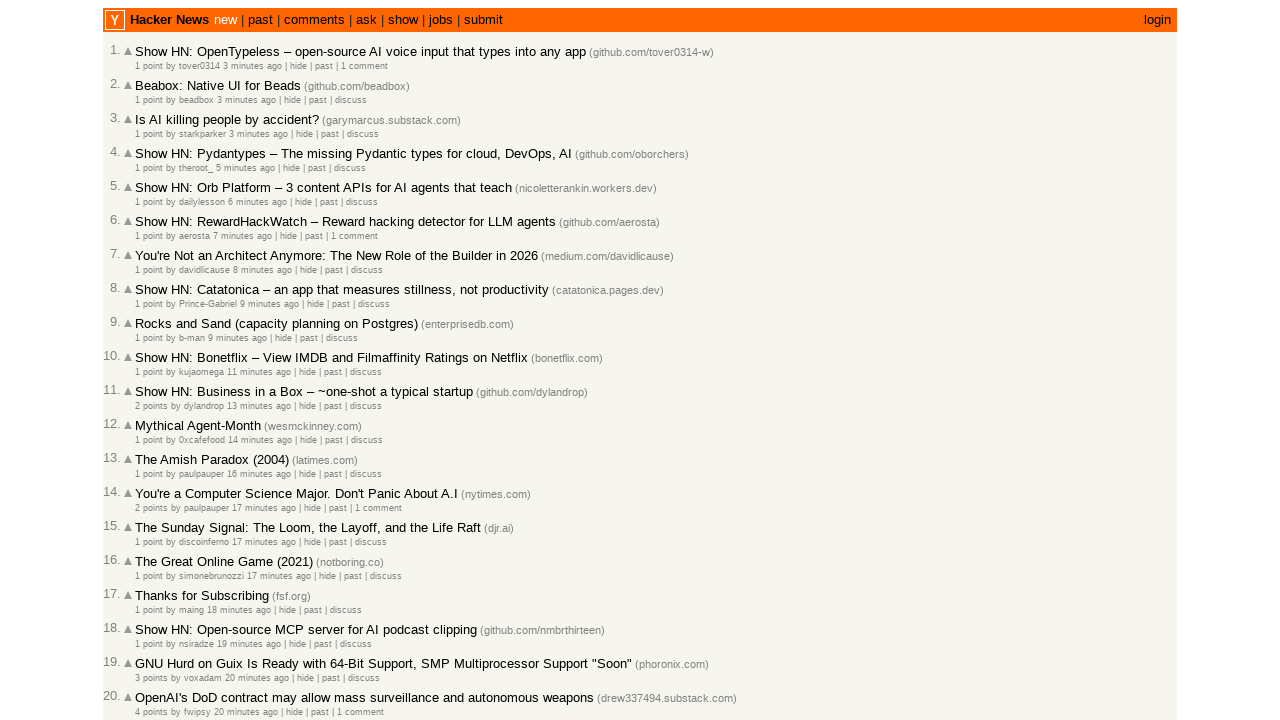

Waited for article age elements to load on newest page
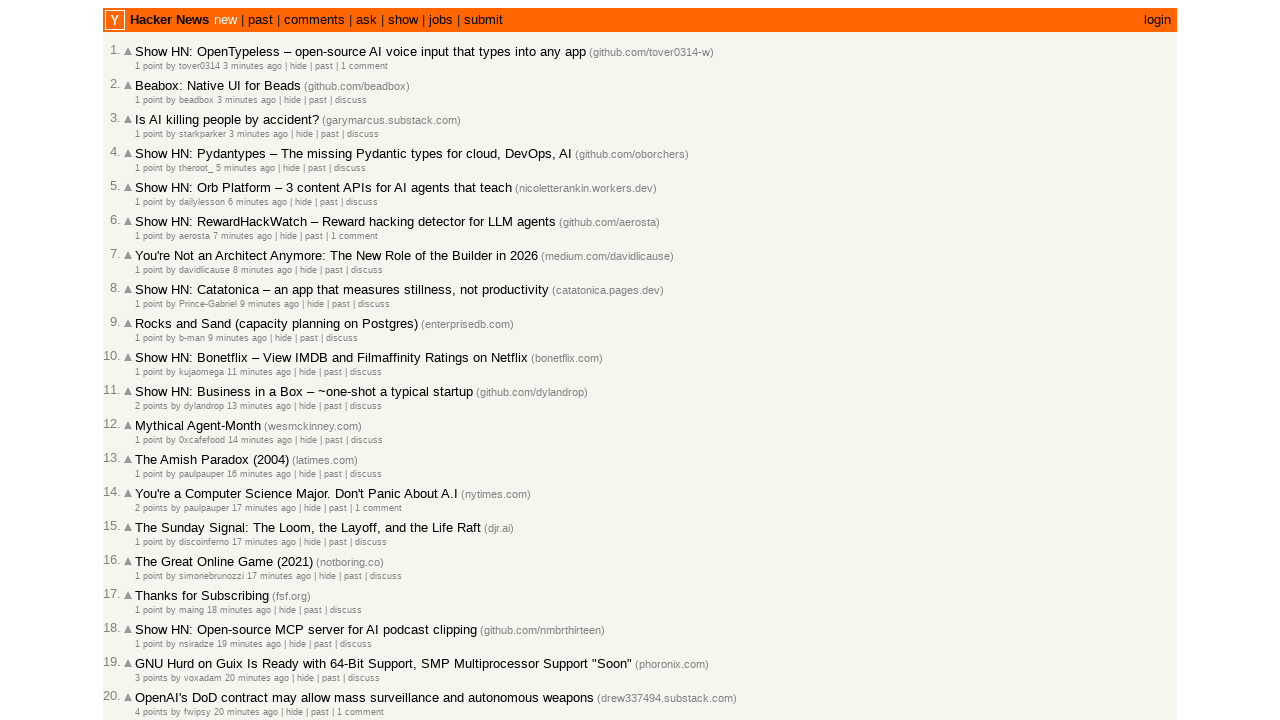

Extracted 30 article timestamps from current page
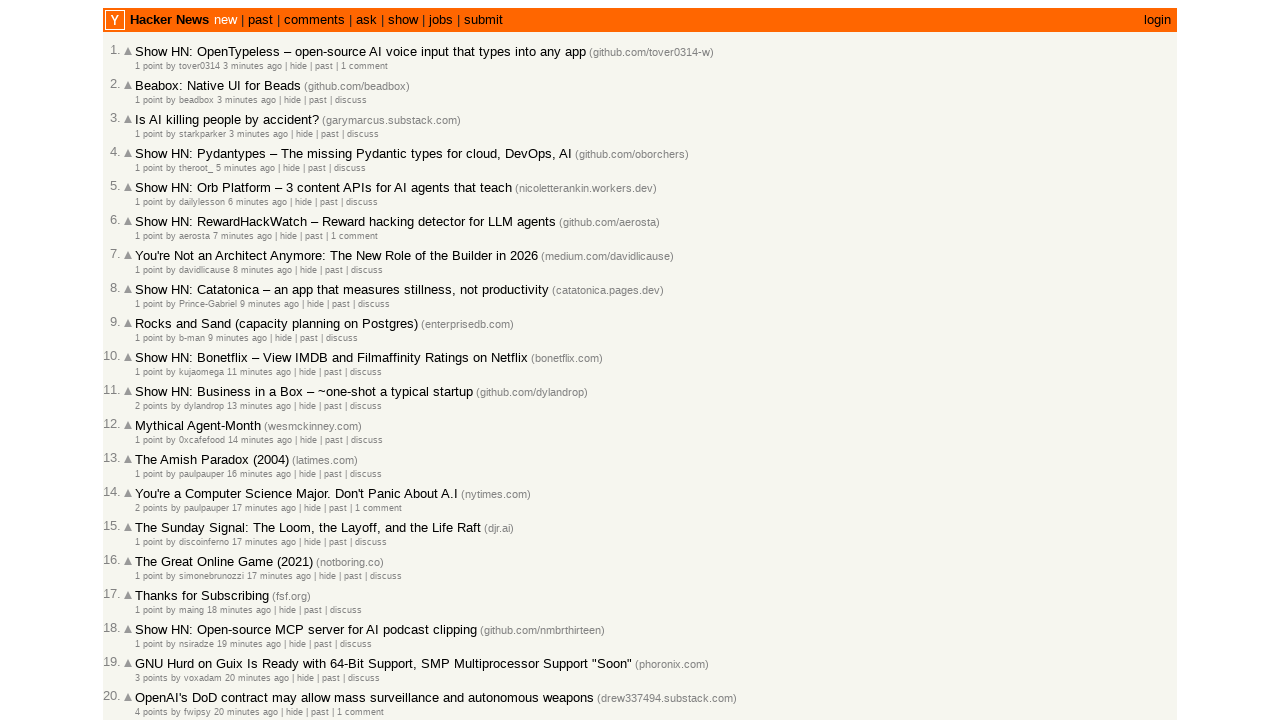

Clicked 'More' link to navigate to next page at (149, 616) on a.morelink
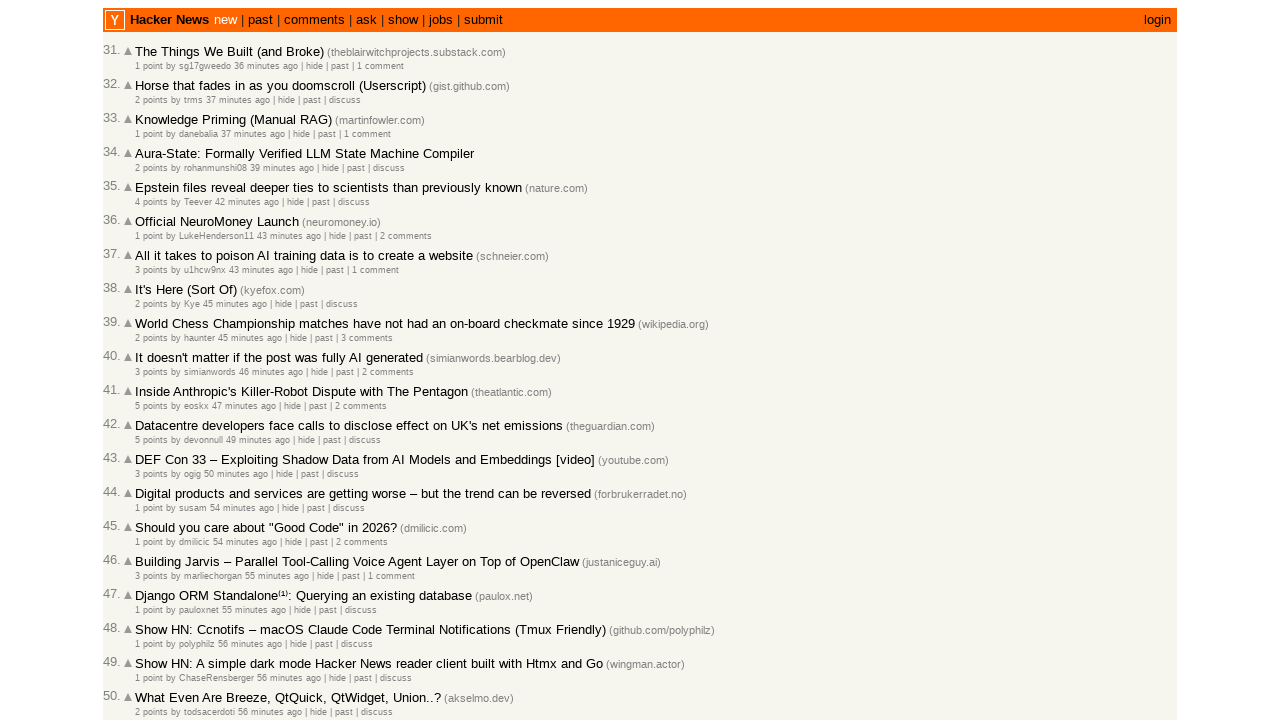

Waited for next page articles to load
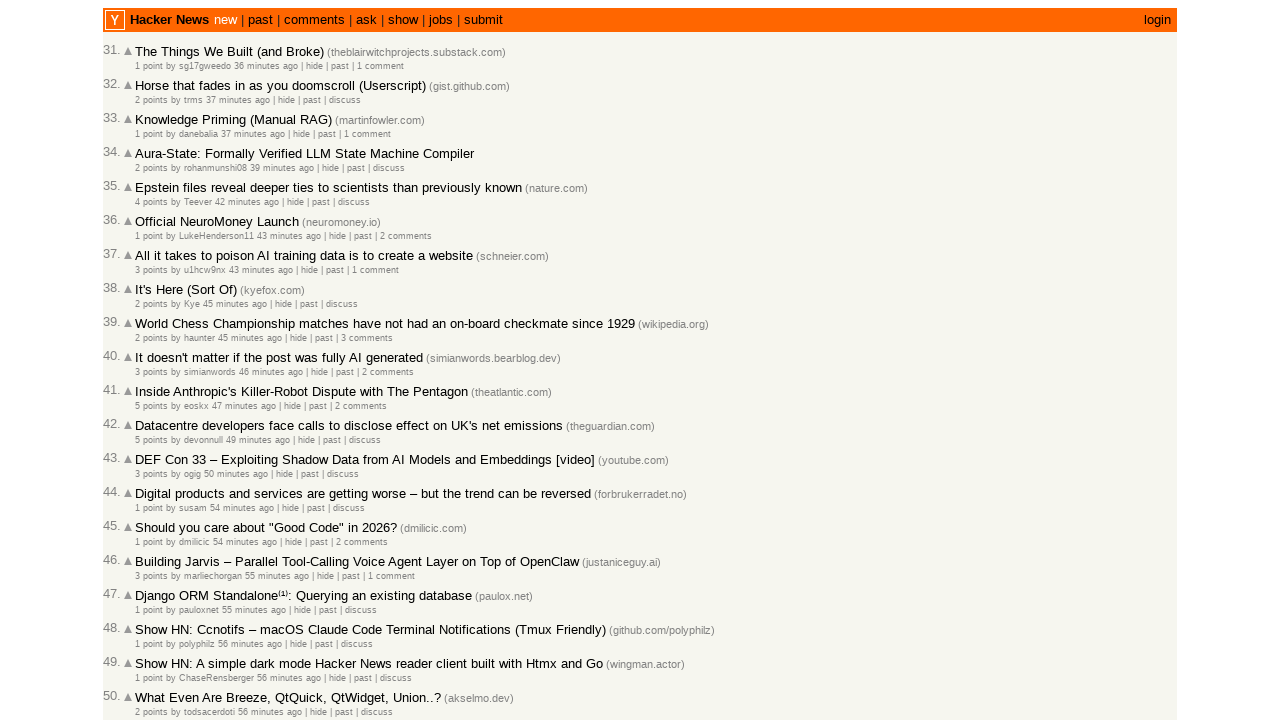

Extracted 30 article timestamps from current page
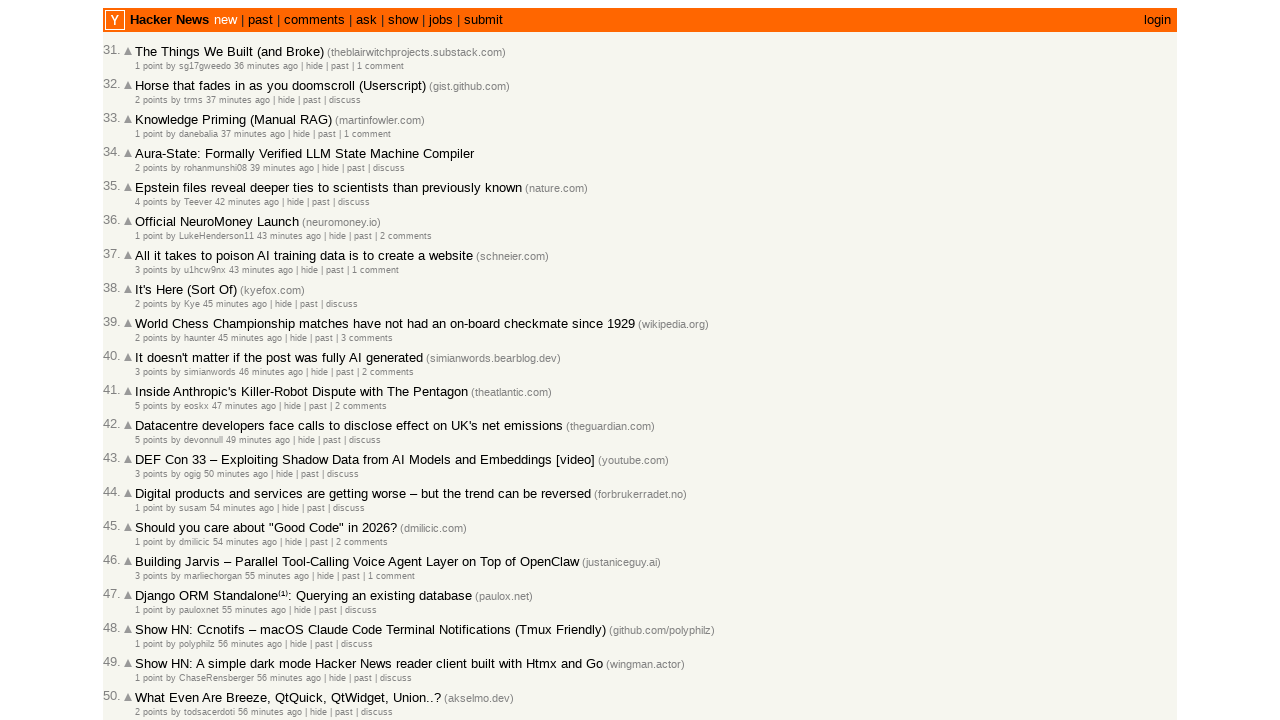

Clicked 'More' link to navigate to next page at (149, 616) on a.morelink
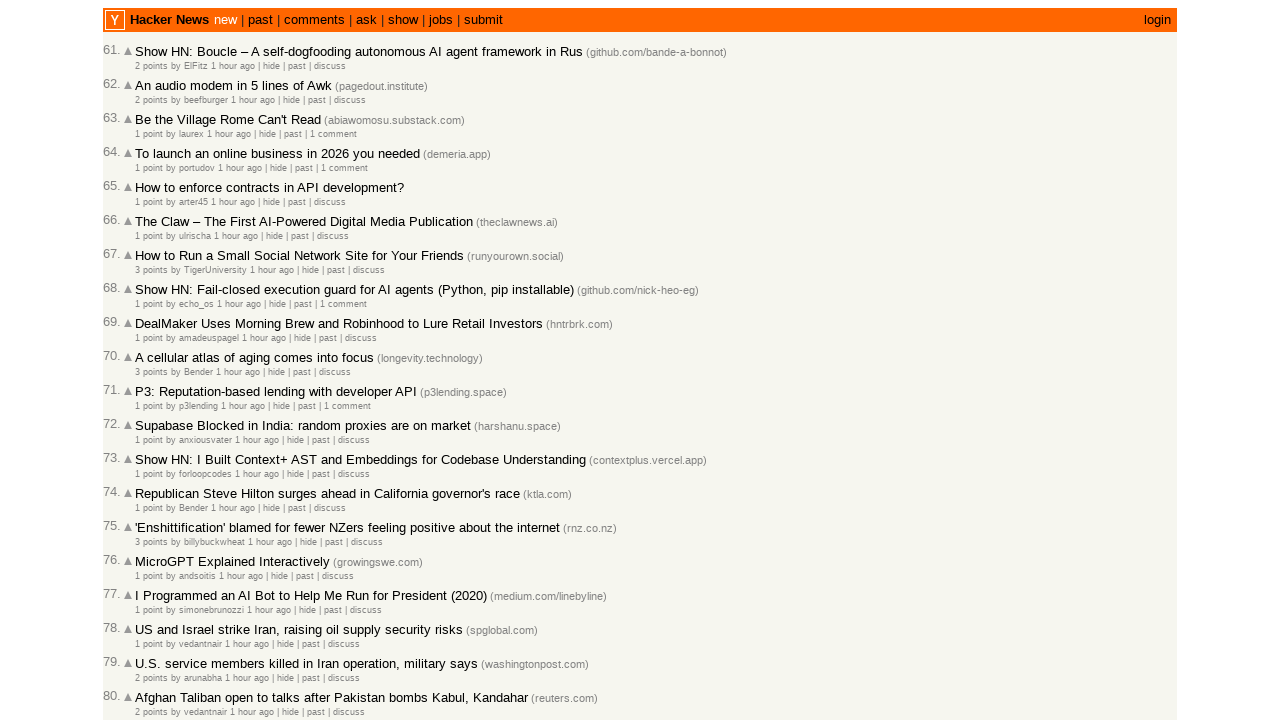

Waited for next page articles to load
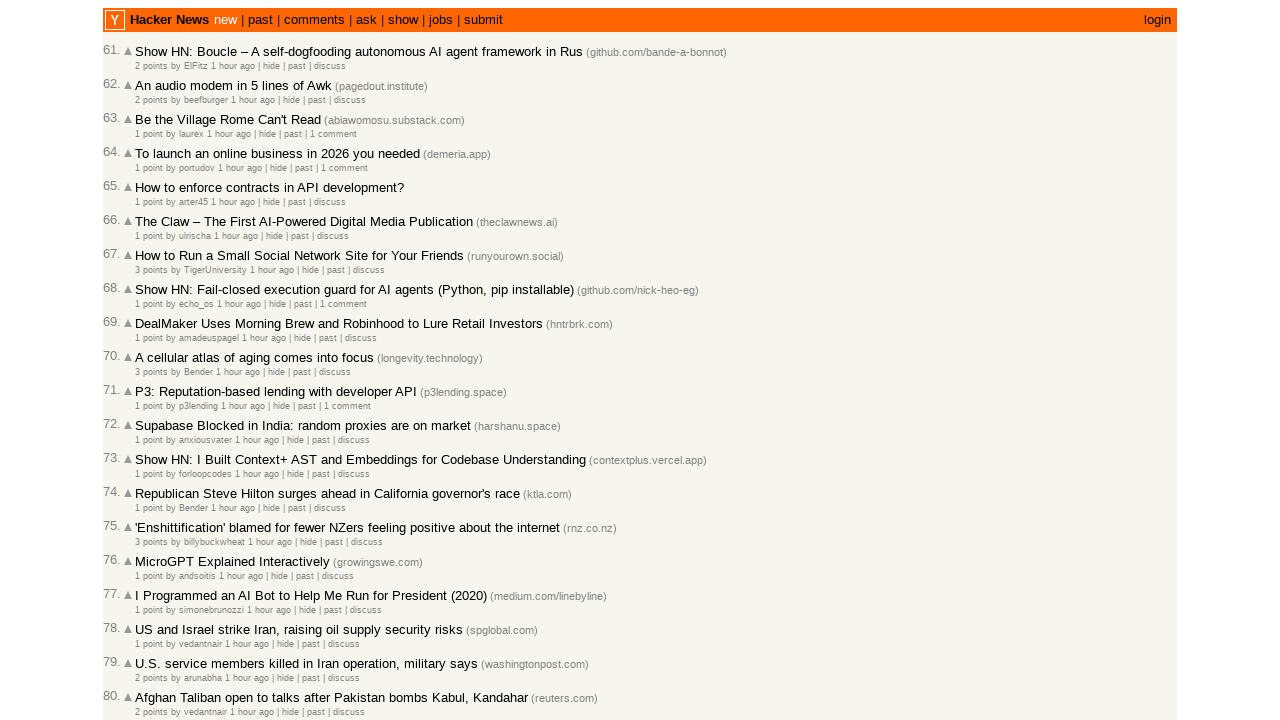

Extracted 30 article timestamps from current page
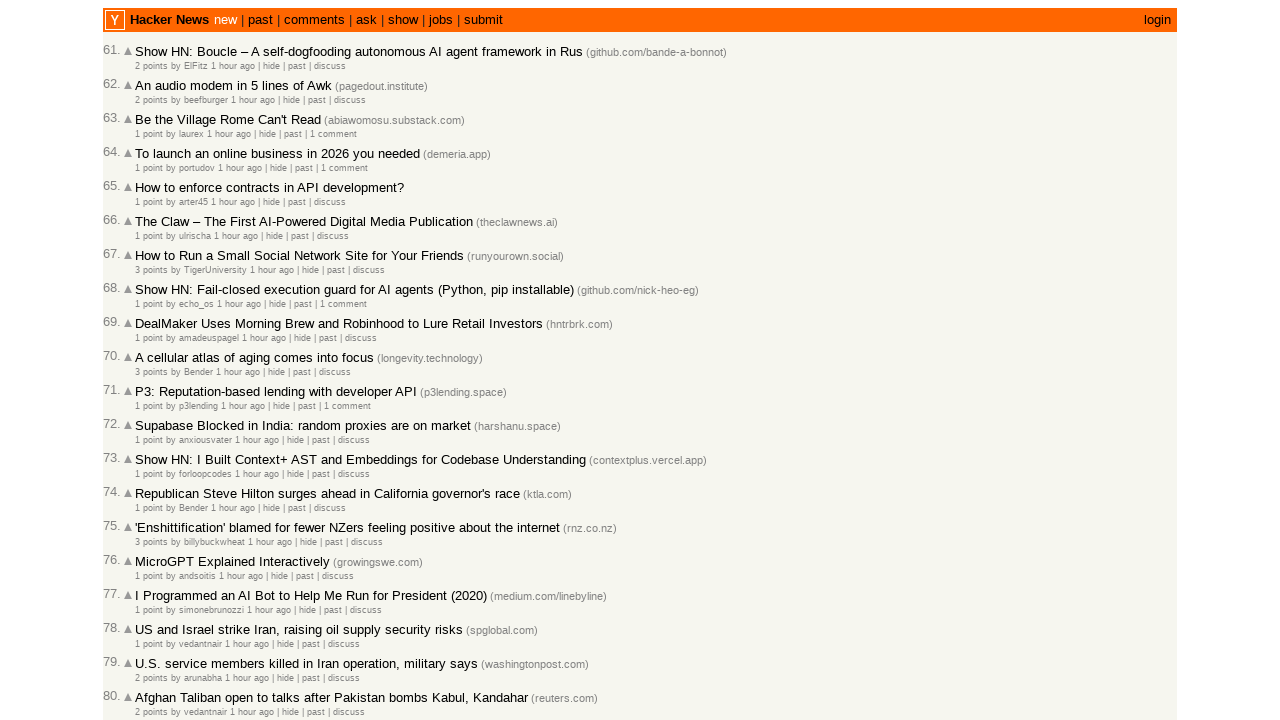

Clicked 'More' link to navigate to next page at (149, 616) on a.morelink
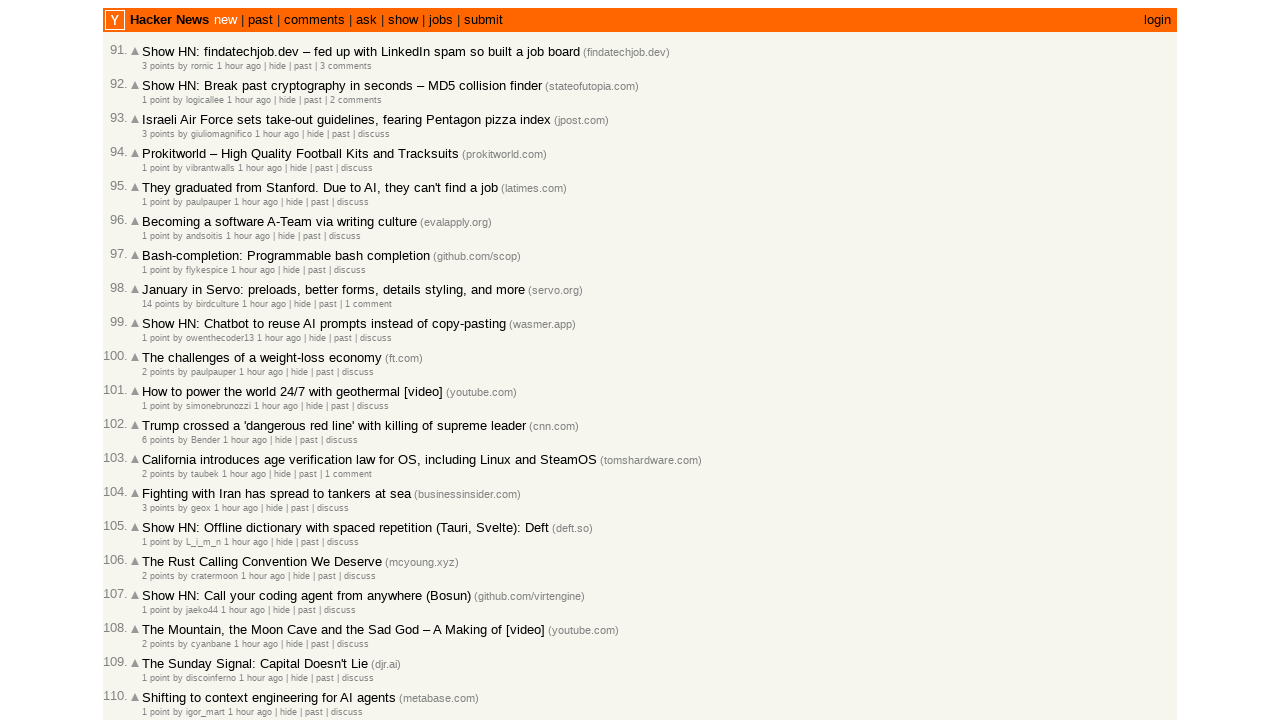

Waited for next page articles to load
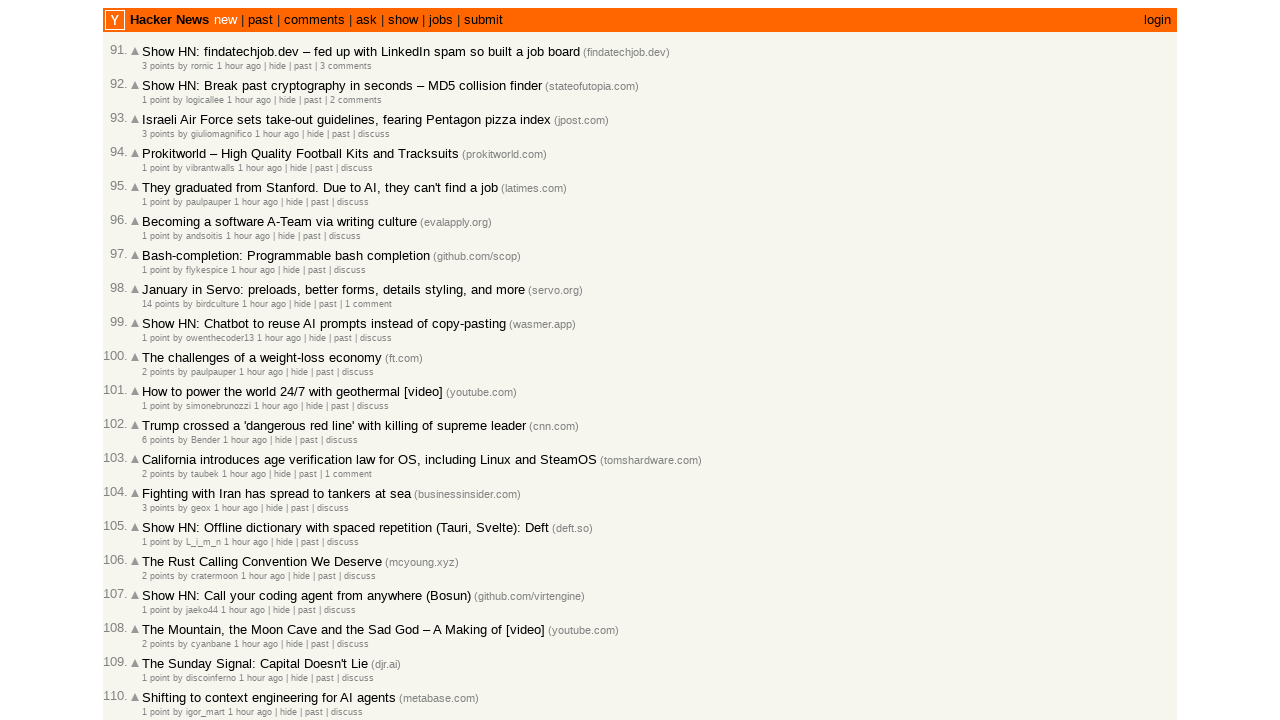

Extracted 30 article timestamps from current page
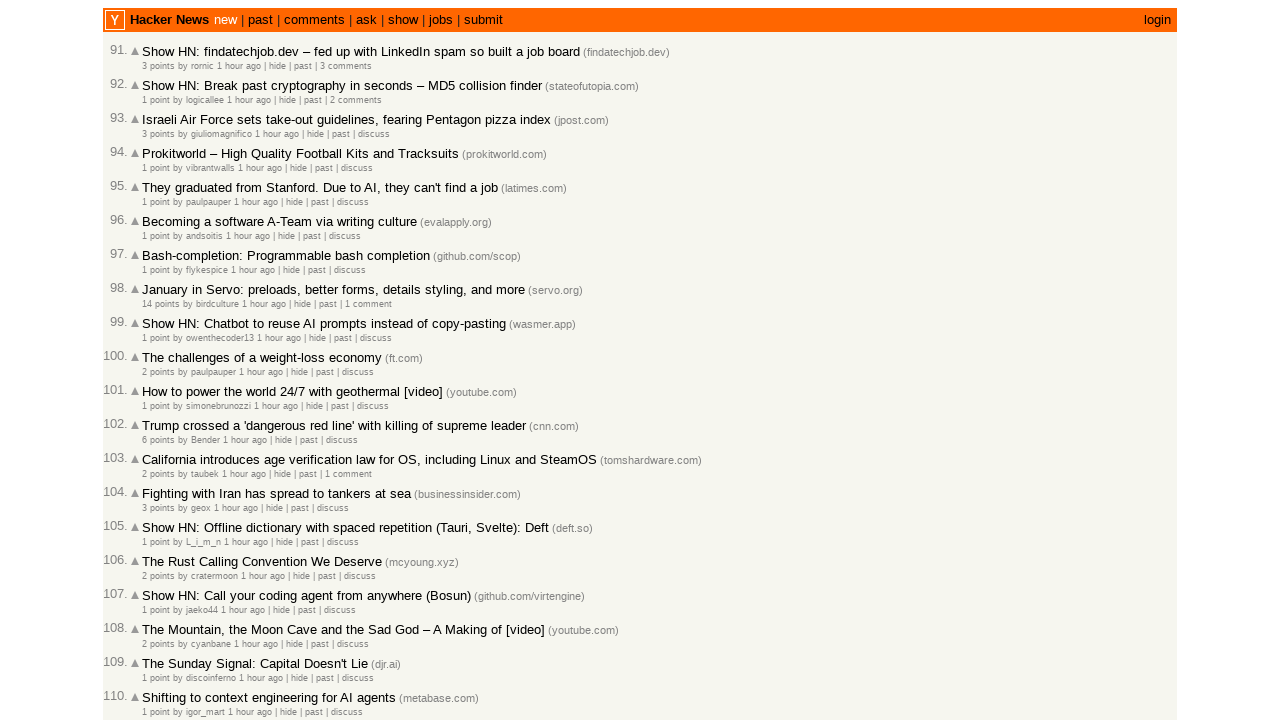

Clicked 'More' link to navigate to next page at (156, 616) on a.morelink
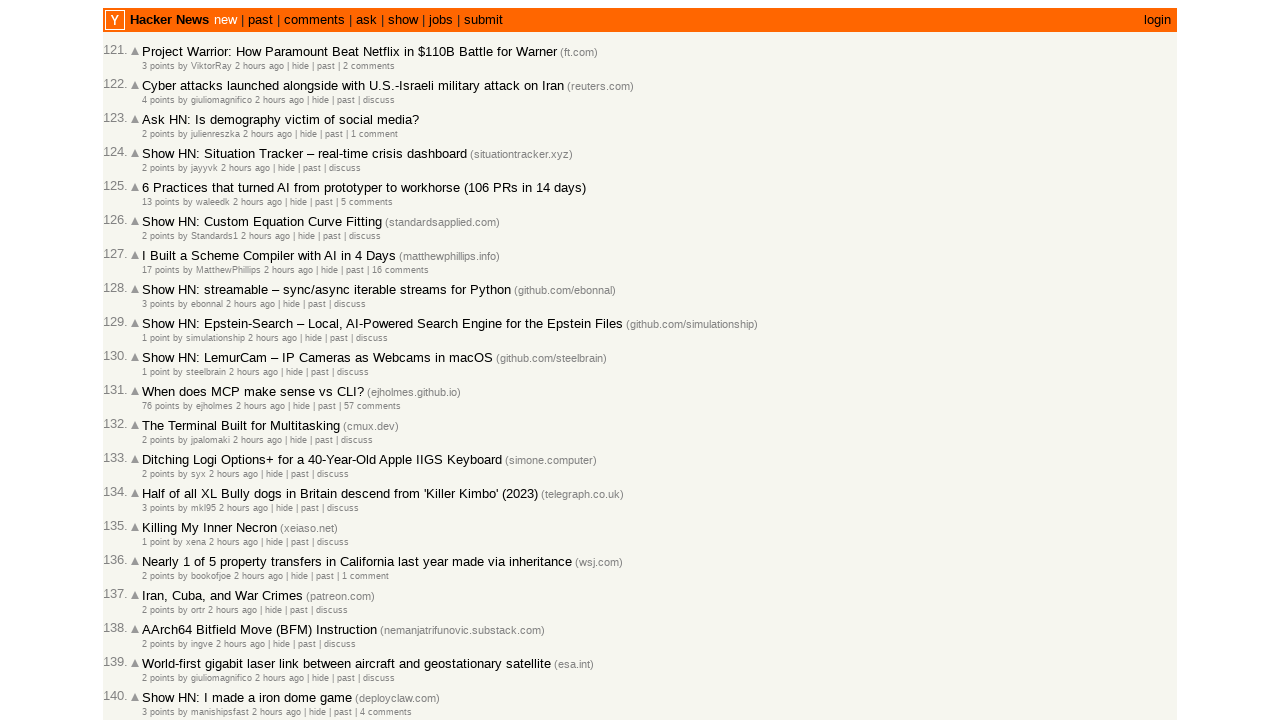

Waited for next page articles to load
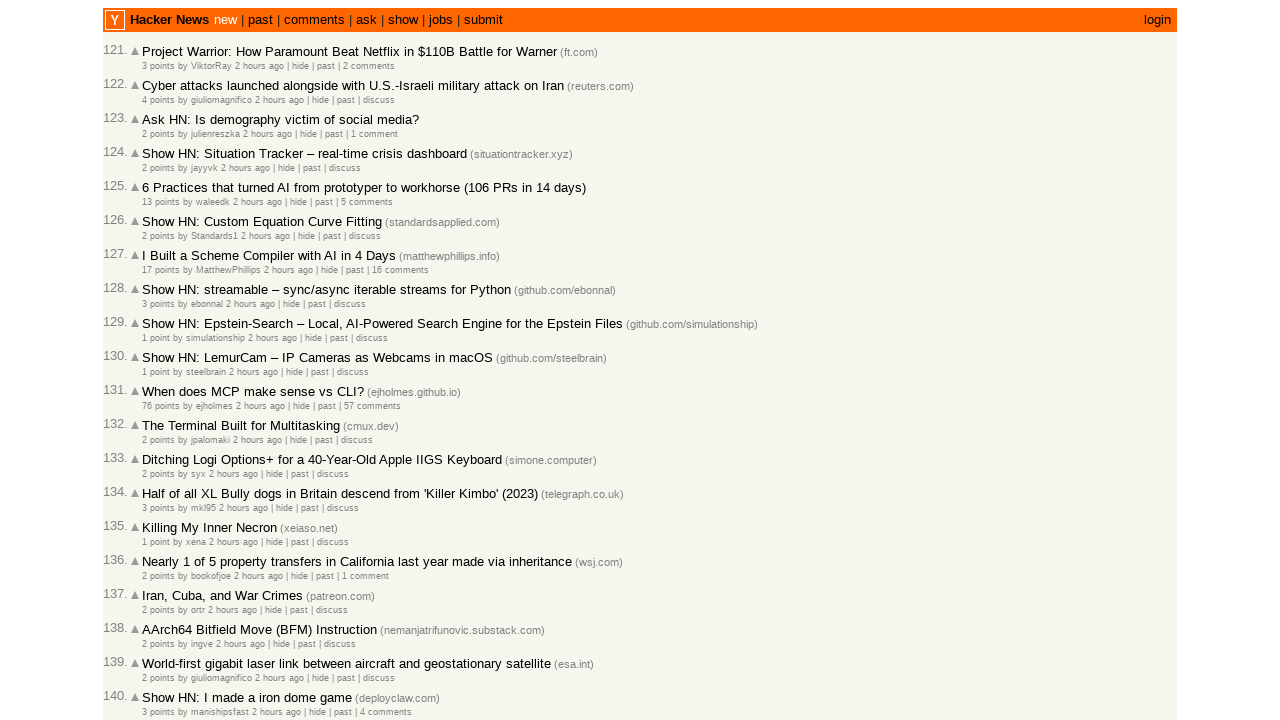

Extracted first 100 timestamps for chronological order verification
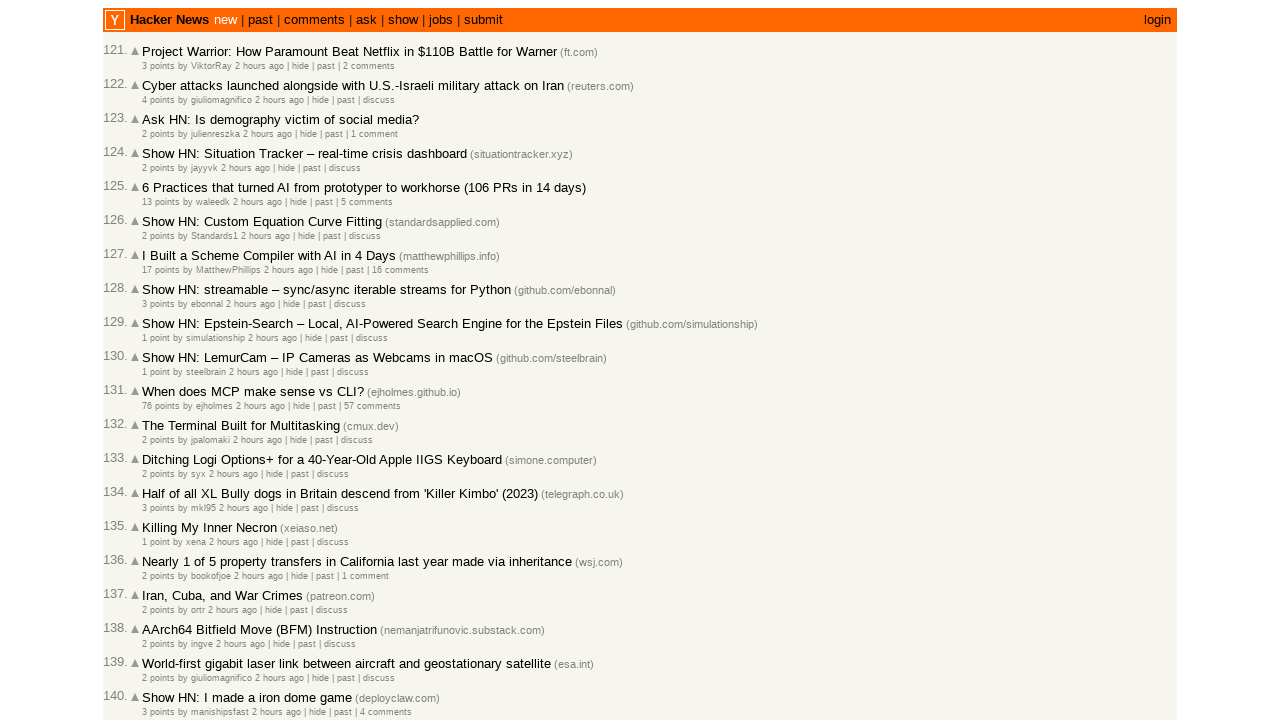

Verified that first 100 articles are sorted in descending chronological order (newest first)
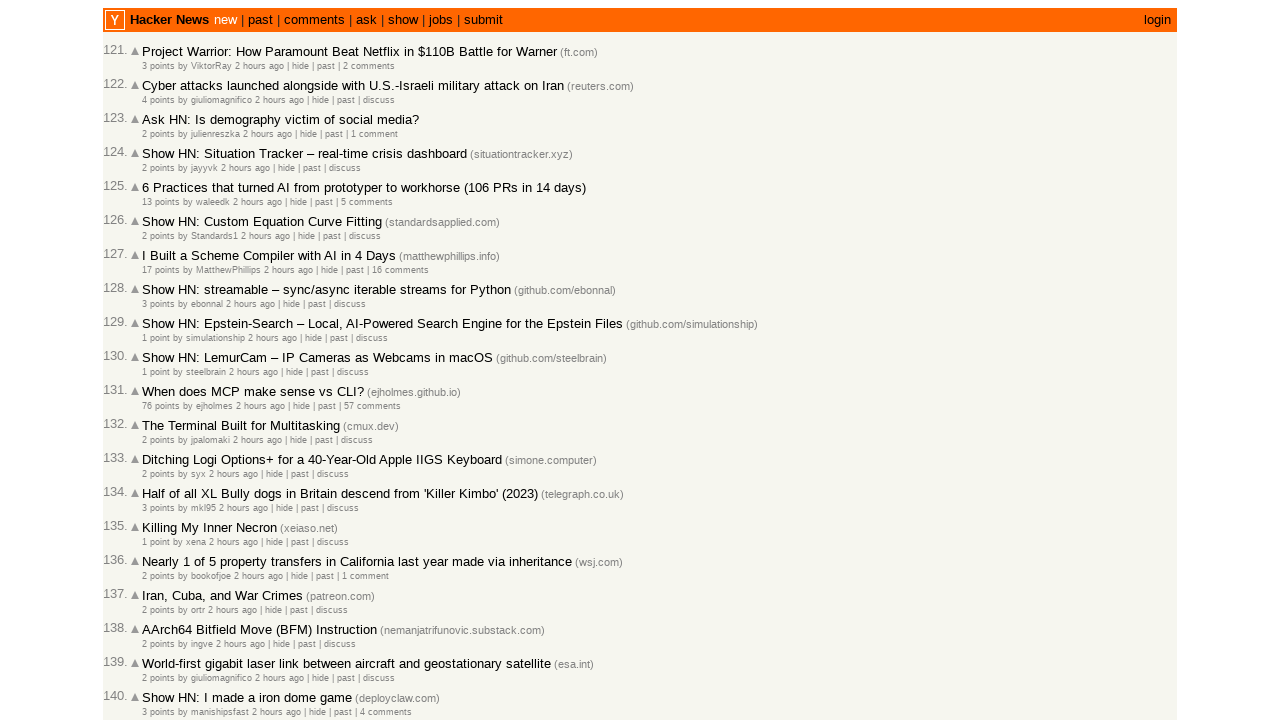

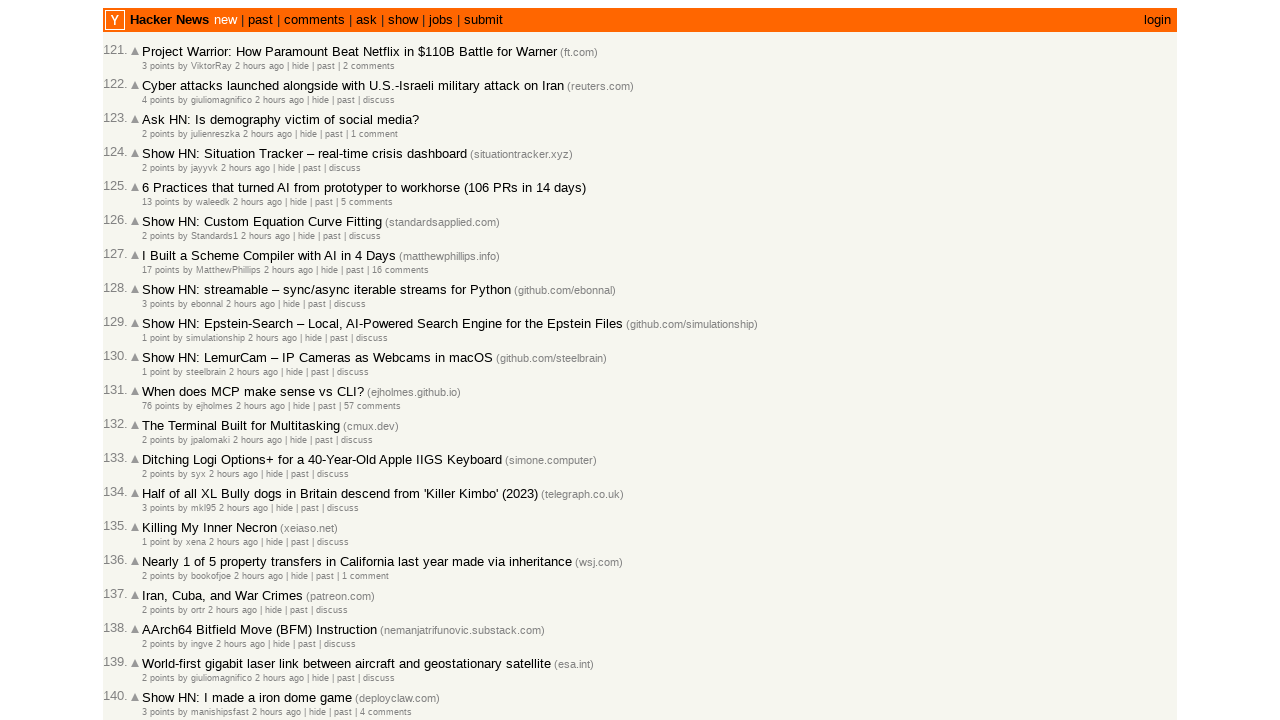